Tests an architecture portfolio site by navigating to different pages and performing searches for architects (隈研吾, 伊東豊雄) and year filters (2015), verifying that search results are displayed correctly.

Starting URL: https://bob-takuya.github.io/archi-site/

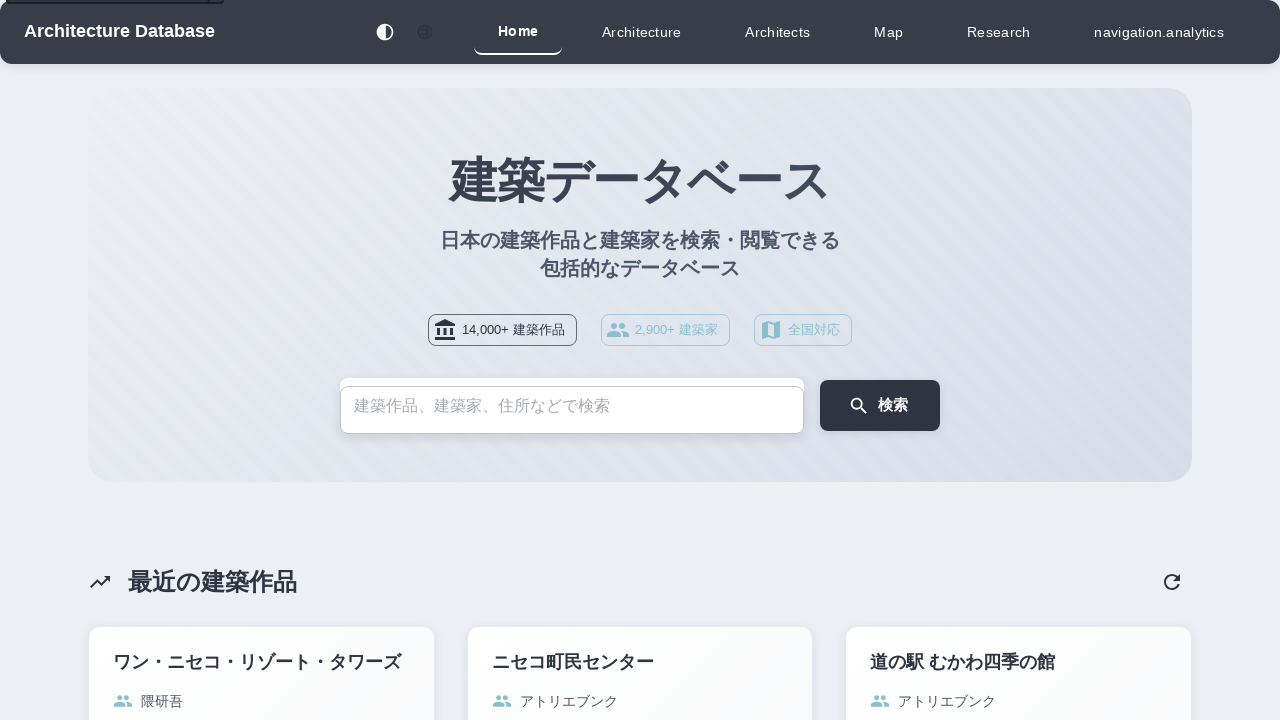

Waited for homepage network idle state
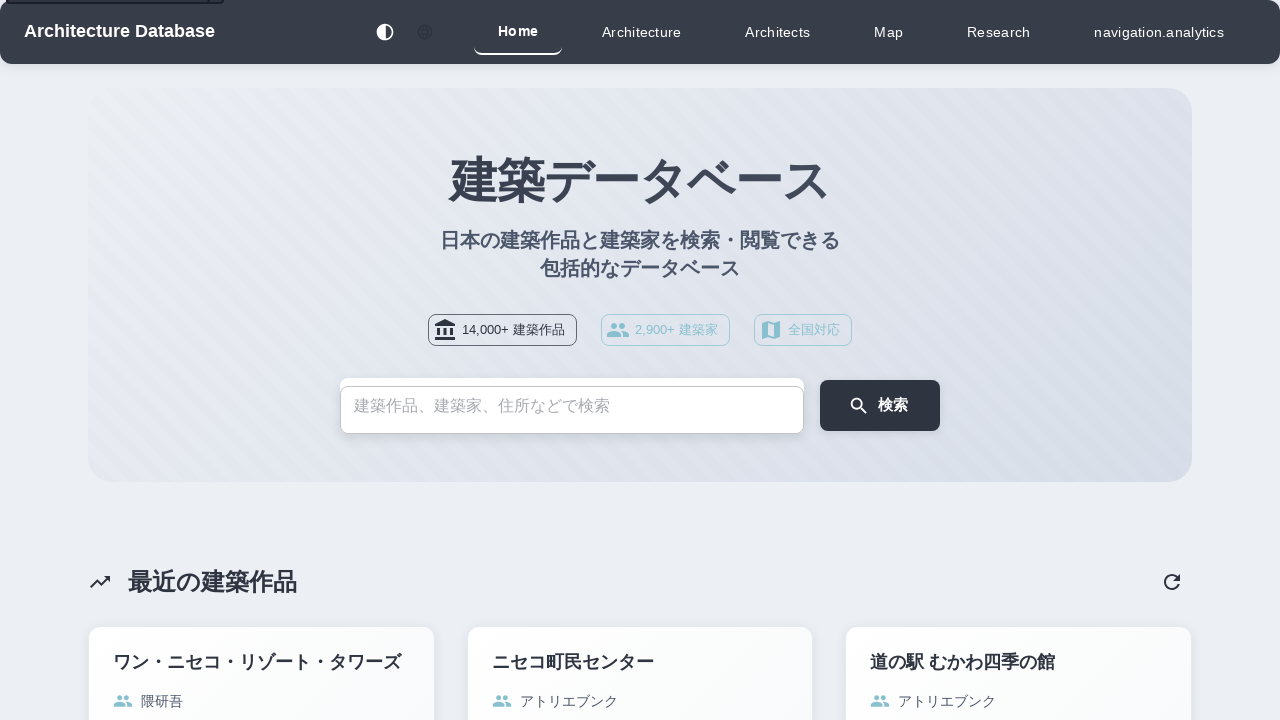

Waited 3 seconds for homepage to fully render
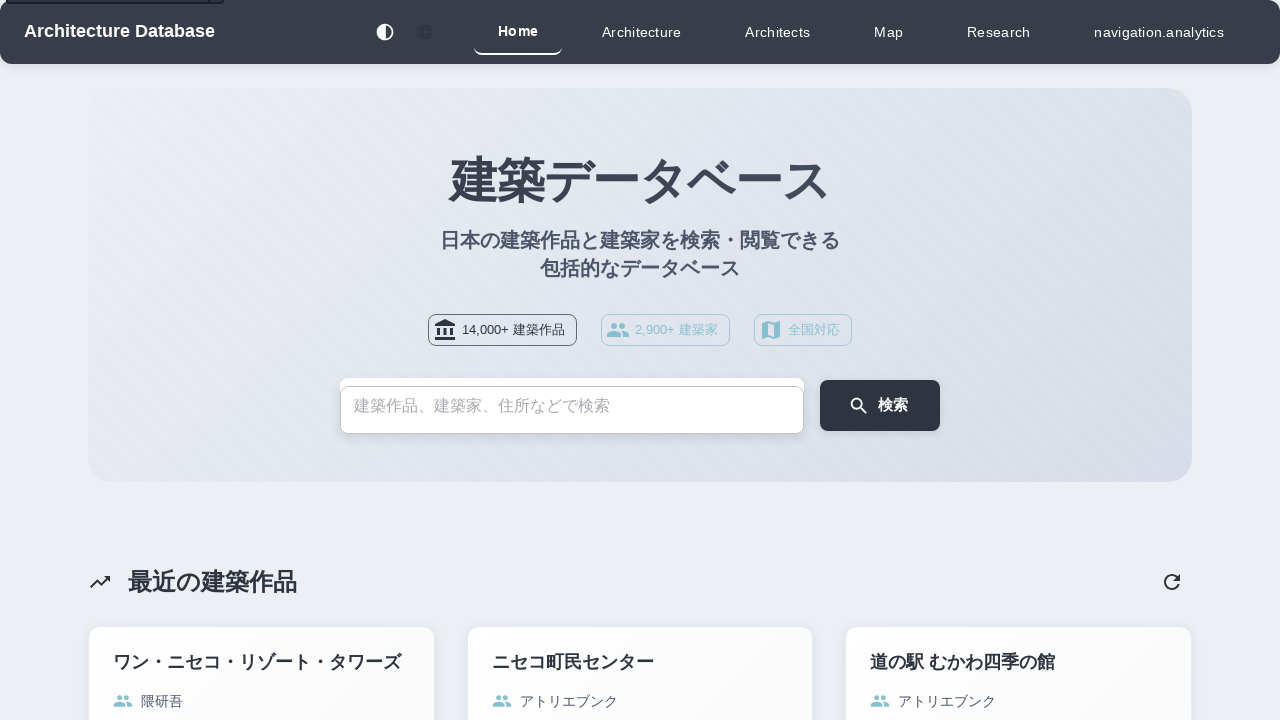

Navigated to architecture page
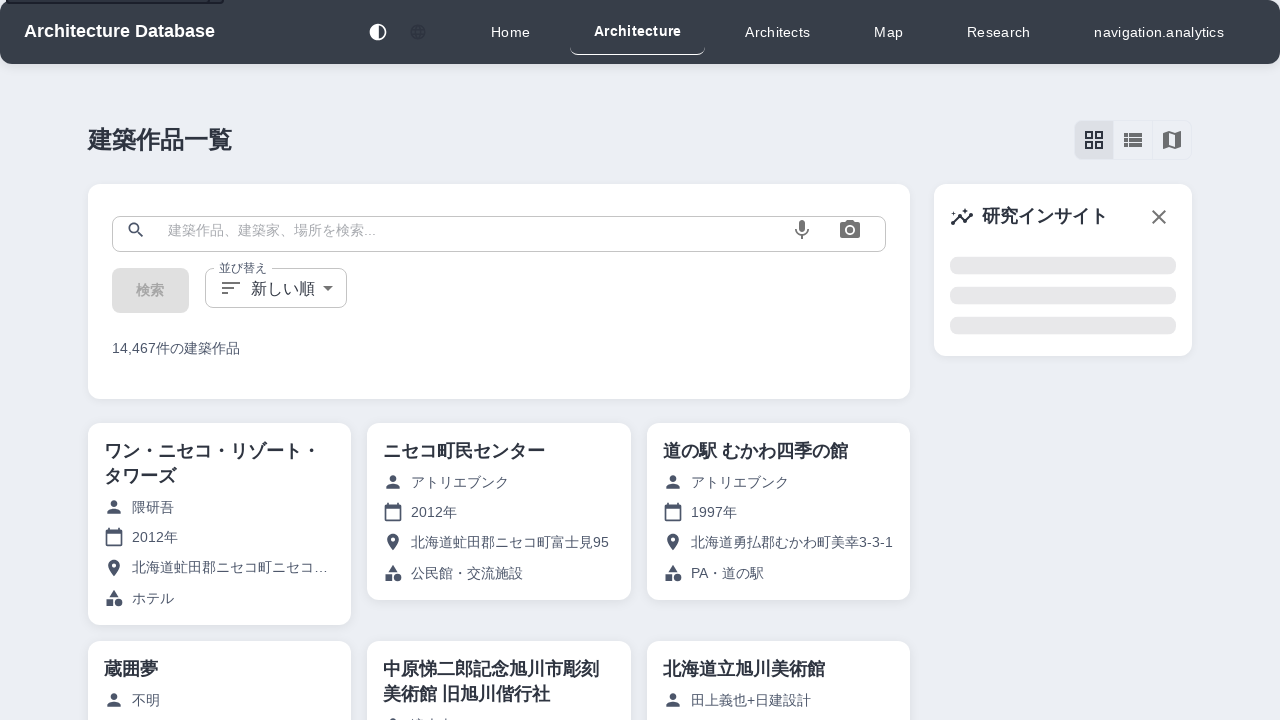

Waited for architecture page network idle state
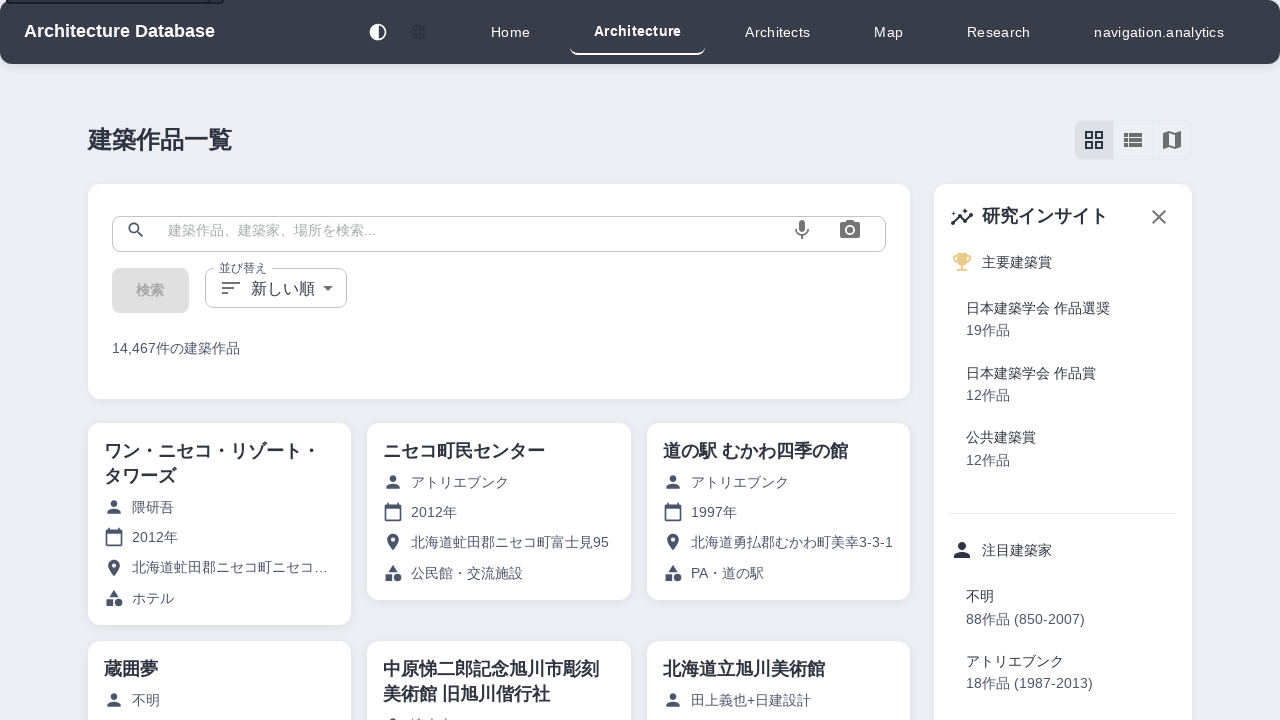

Waited 3 seconds for architecture page to fully render
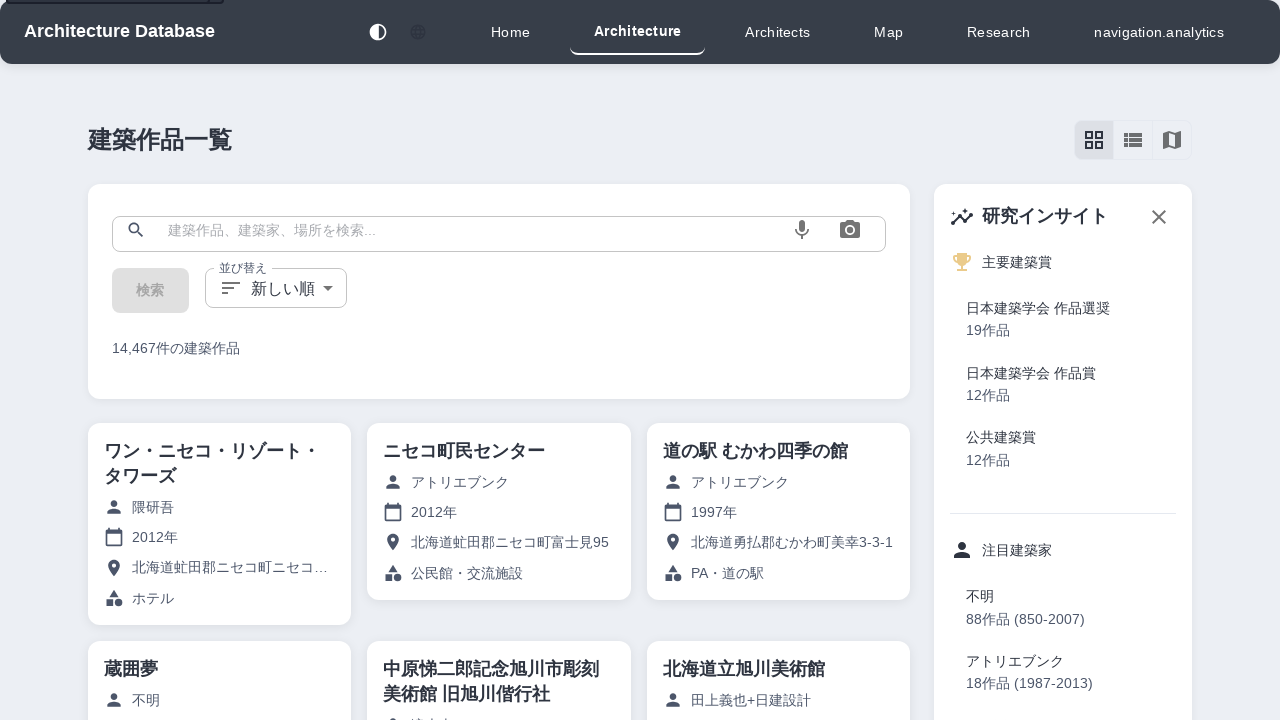

Verified total items display is visible
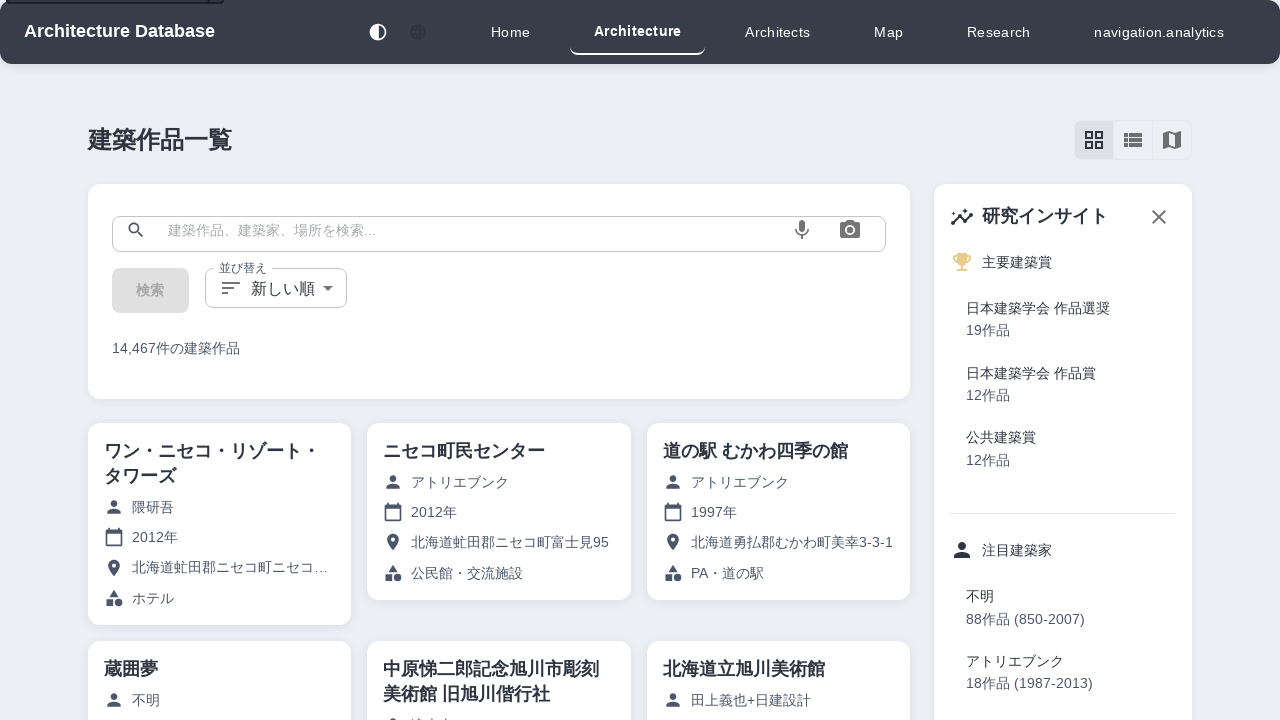

Searched for architect 隈研吾 (Kengo Kuma)
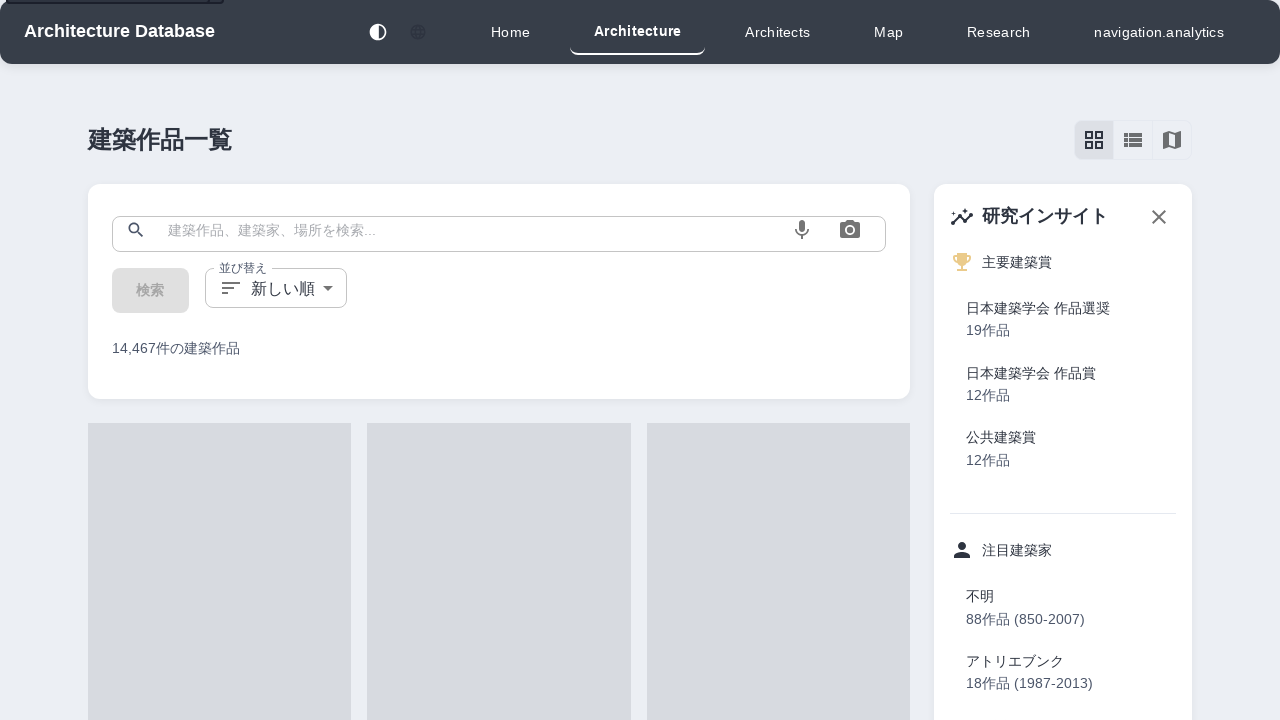

Waited for search results network idle state
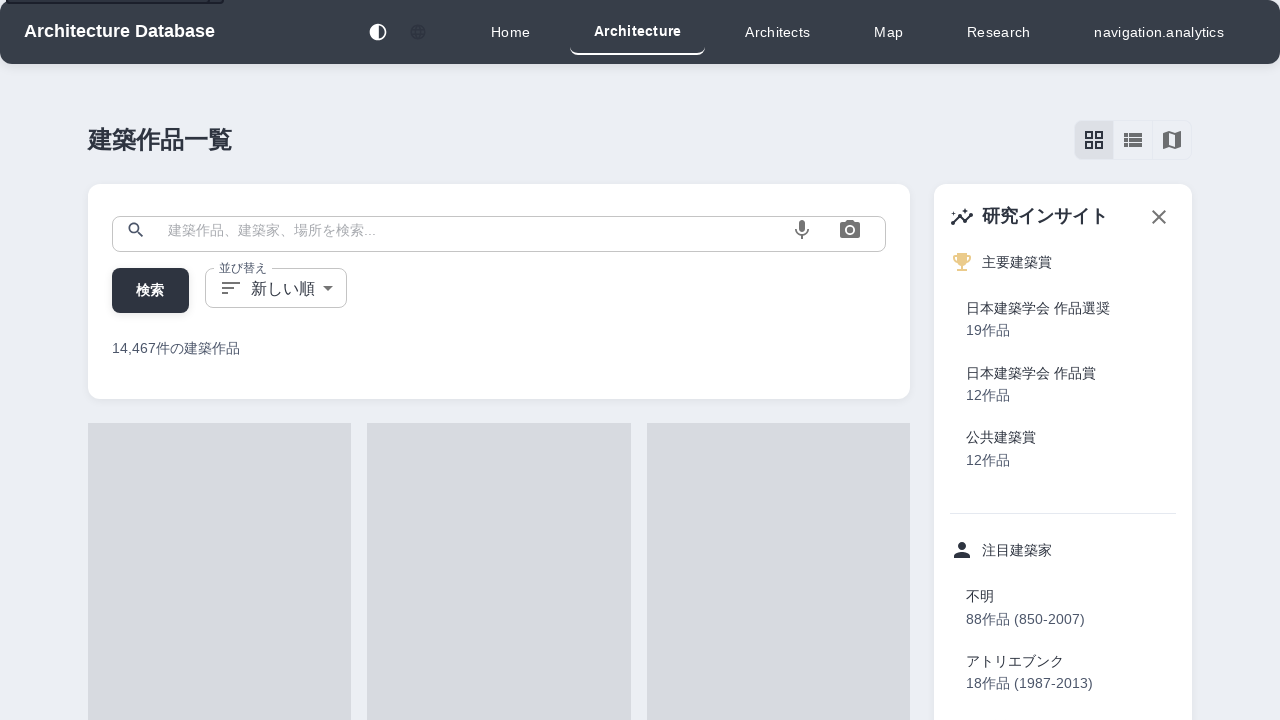

Waited 5 seconds for search results to fully render
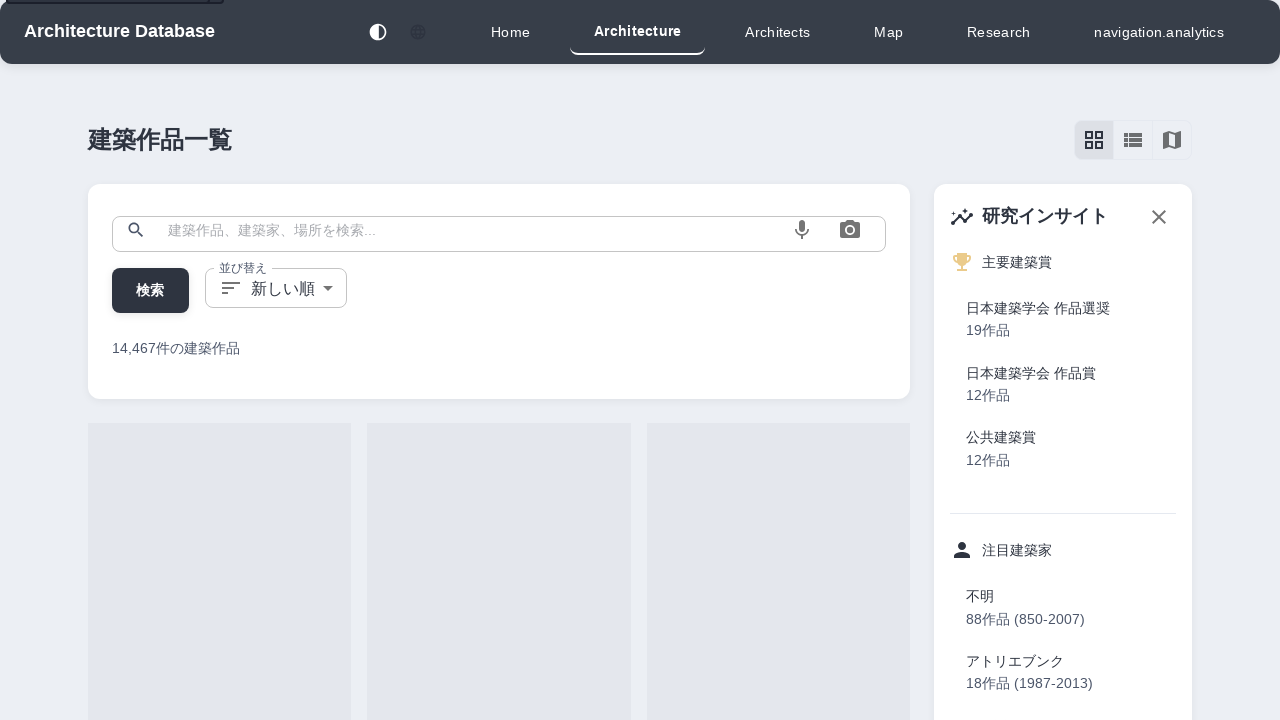

Verified search results for 隈研吾 are displayed
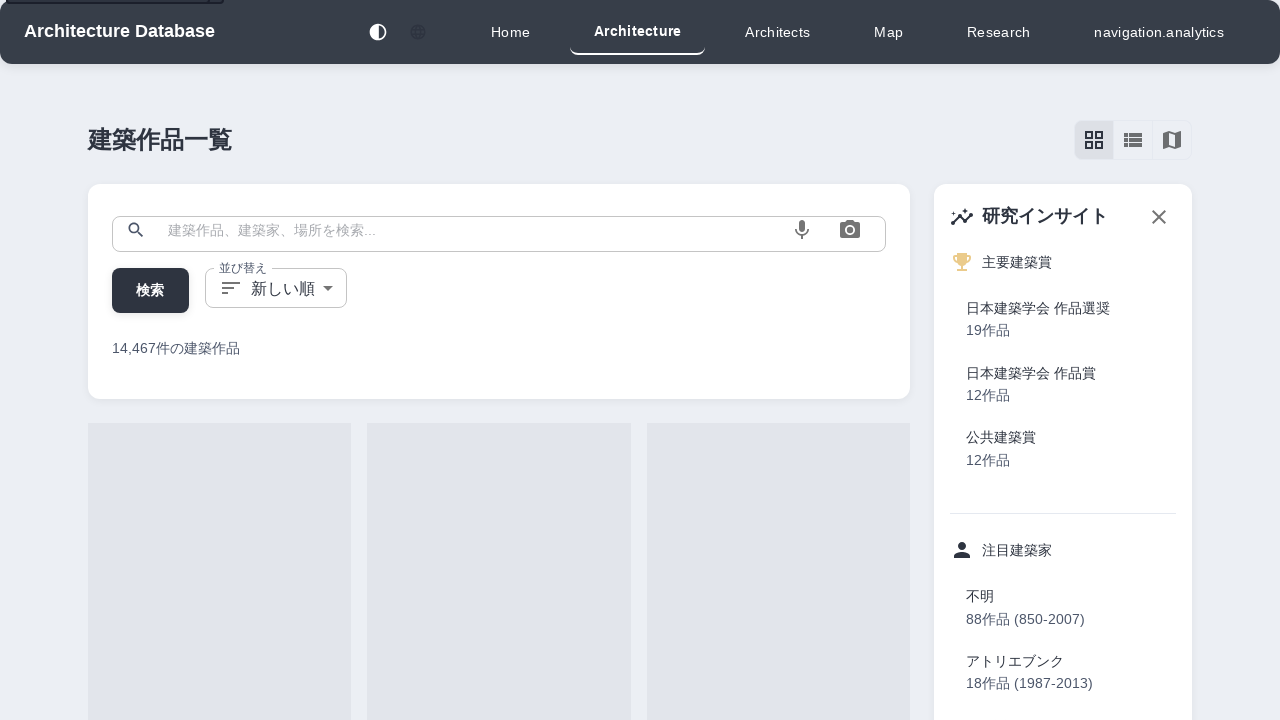

Searched for architect 伊東豊雄 (Toyo Ito)
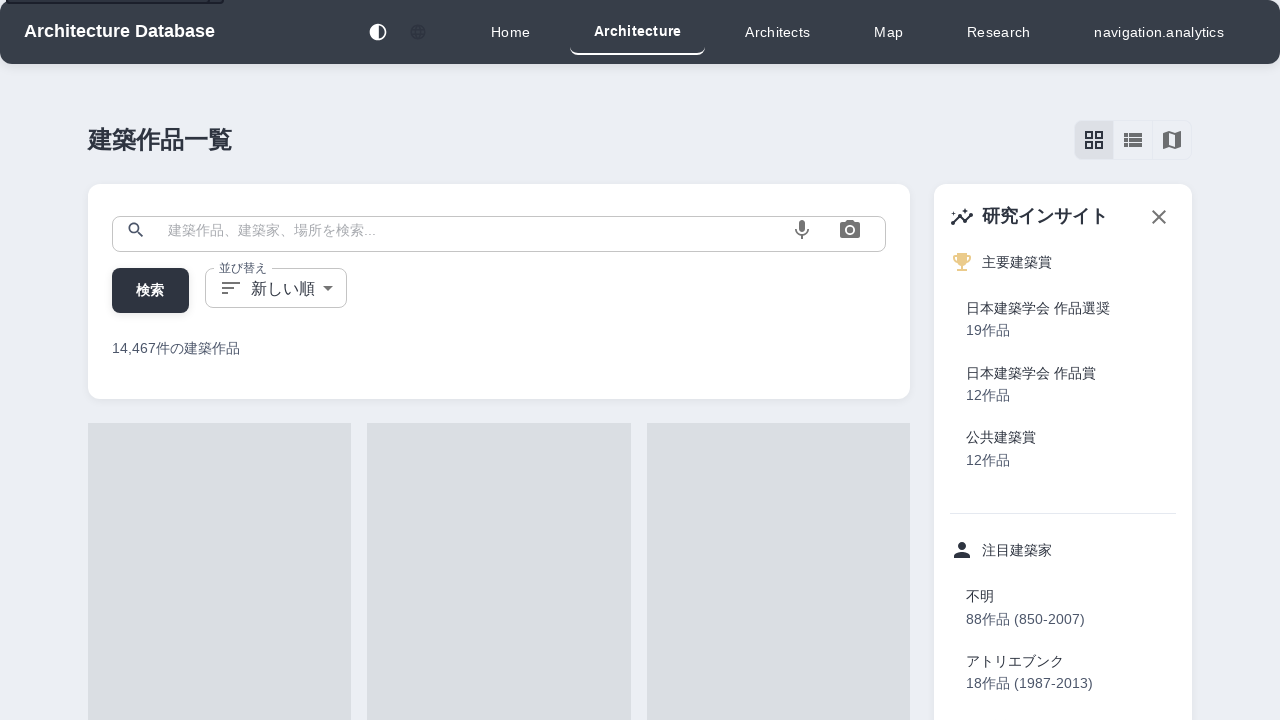

Waited for search results network idle state
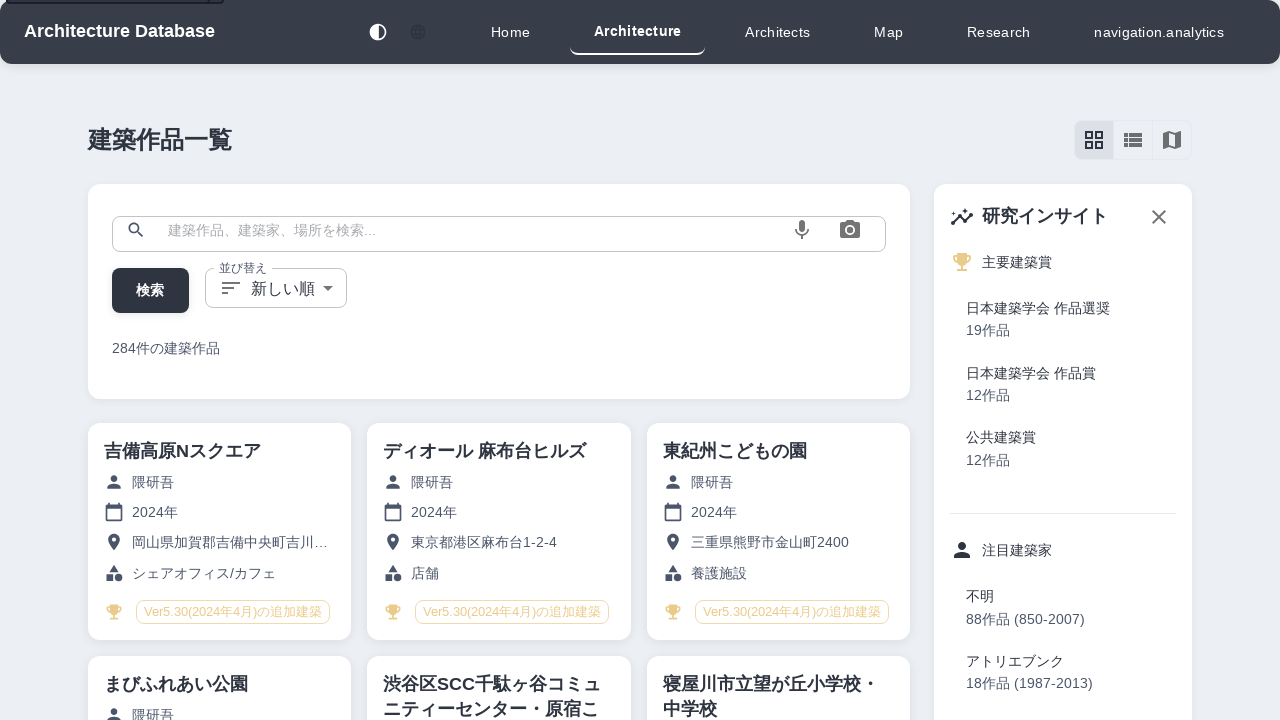

Waited 5 seconds for search results to fully render
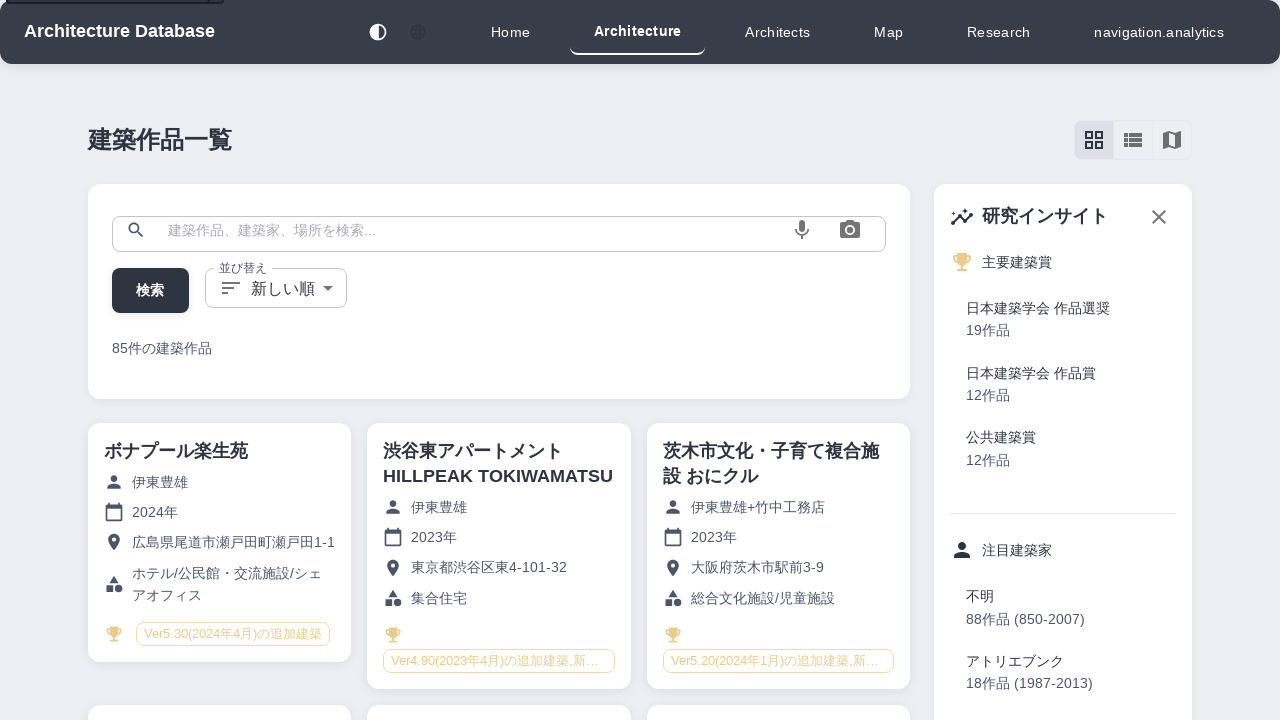

Verified search results for 伊東豊雄 are displayed
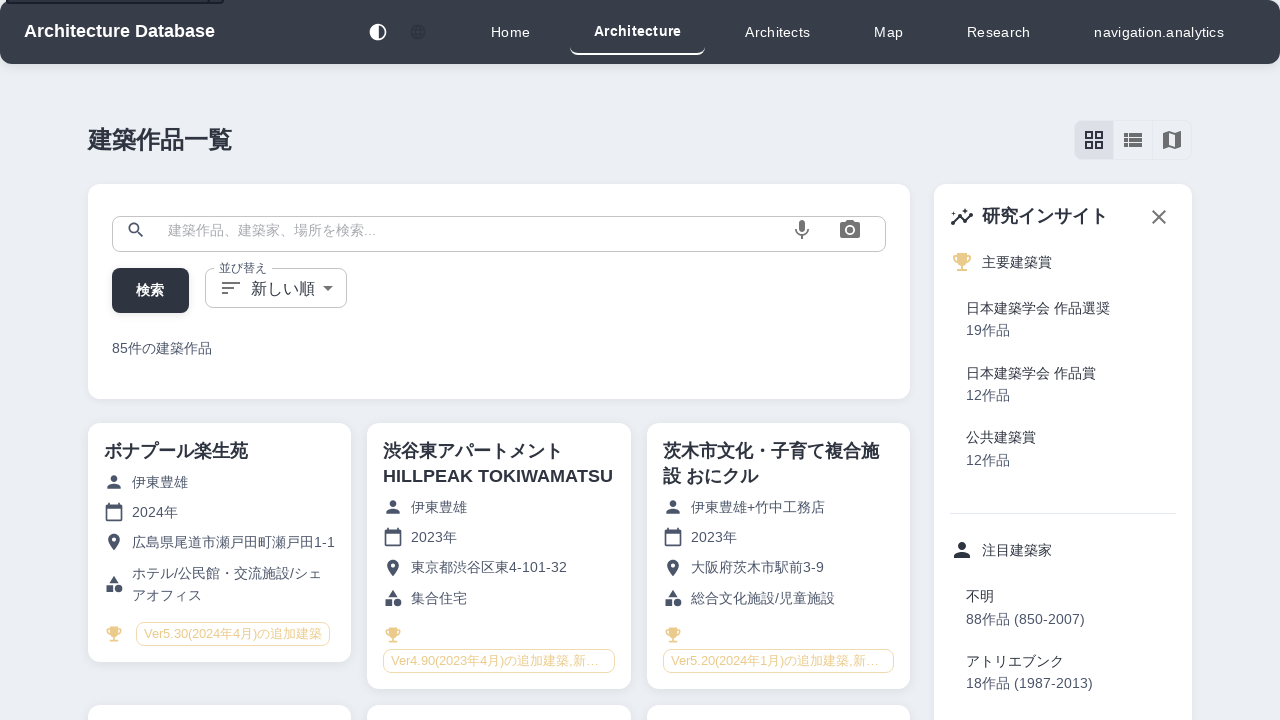

Searched for projects from year 2015
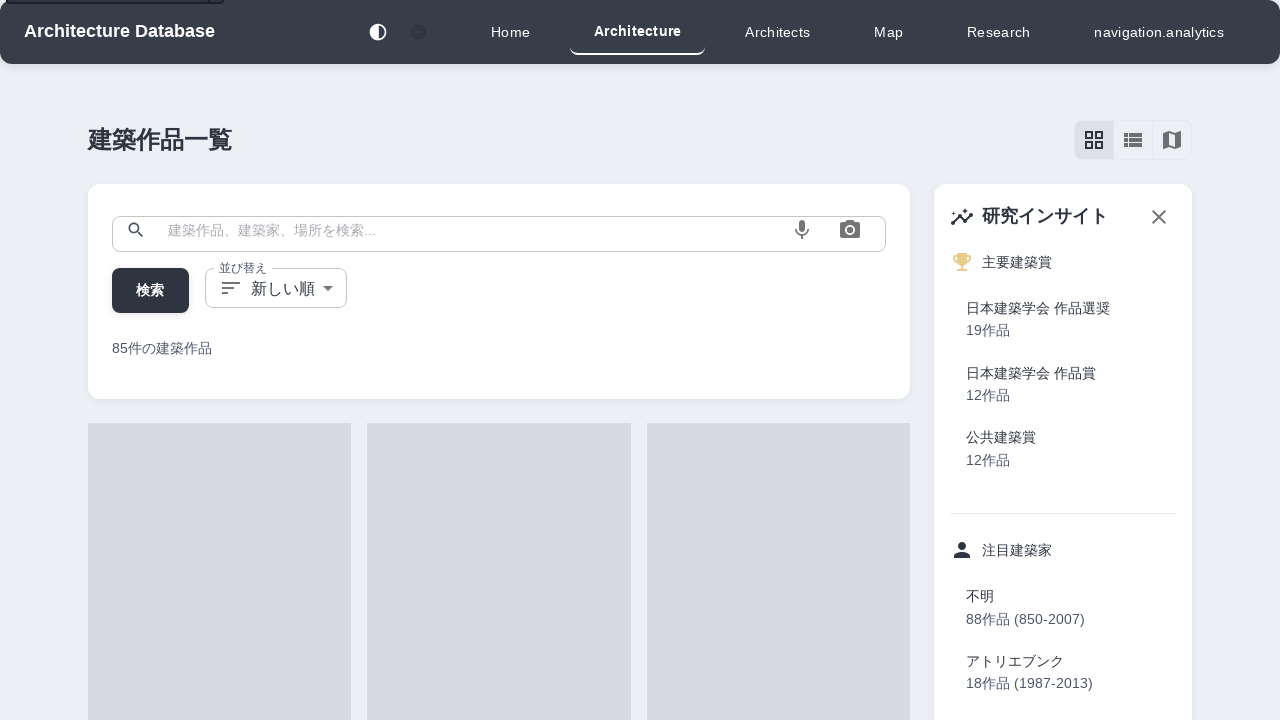

Waited for search results network idle state
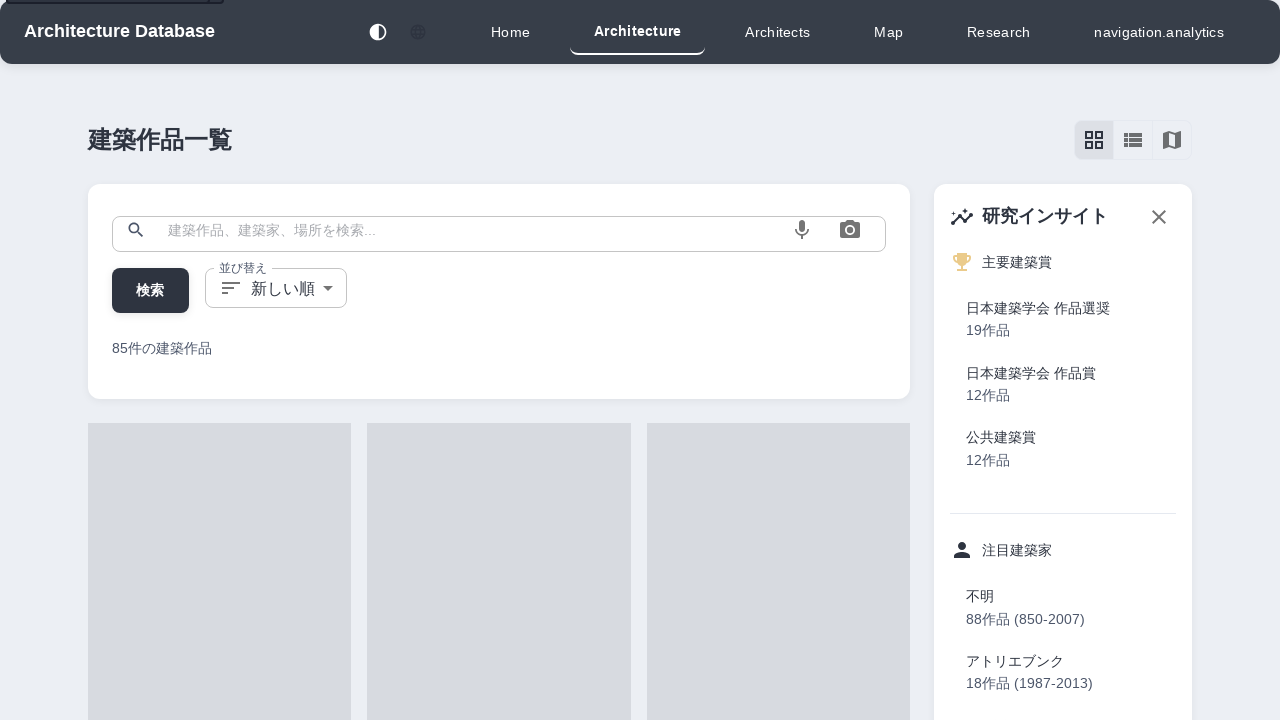

Waited 5 seconds for search results to fully render
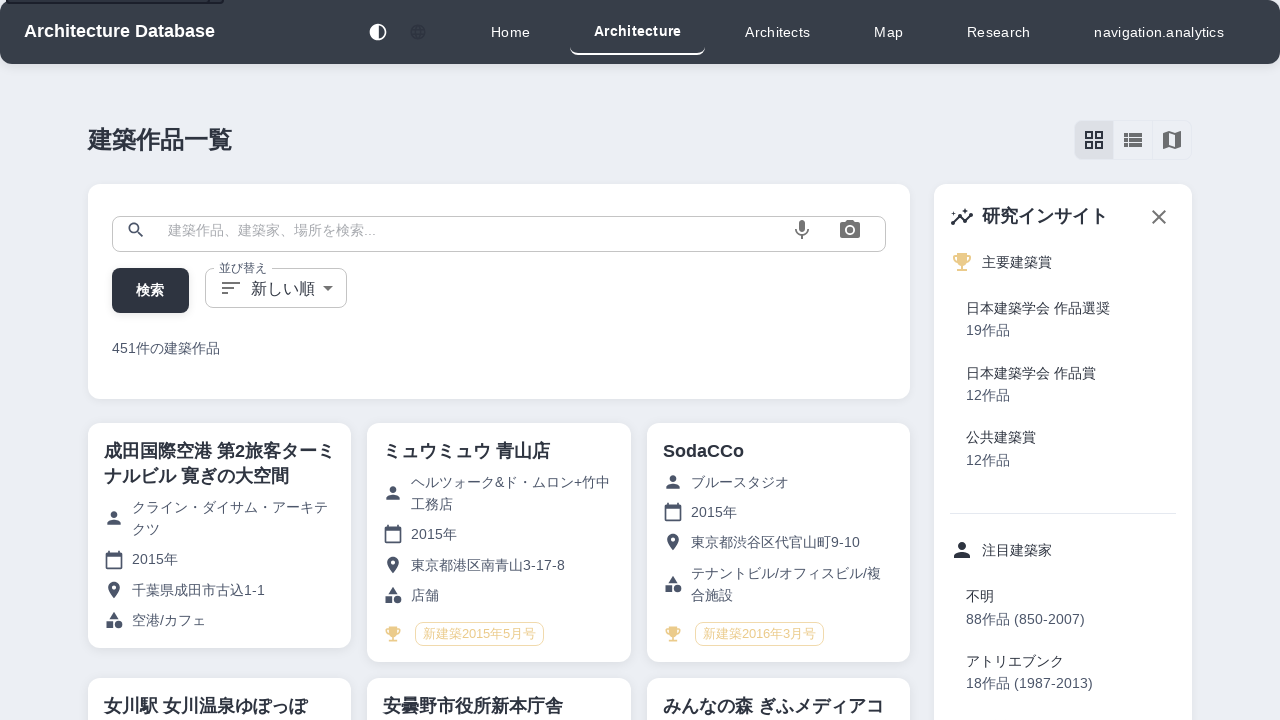

Verified search results for year 2015 are displayed
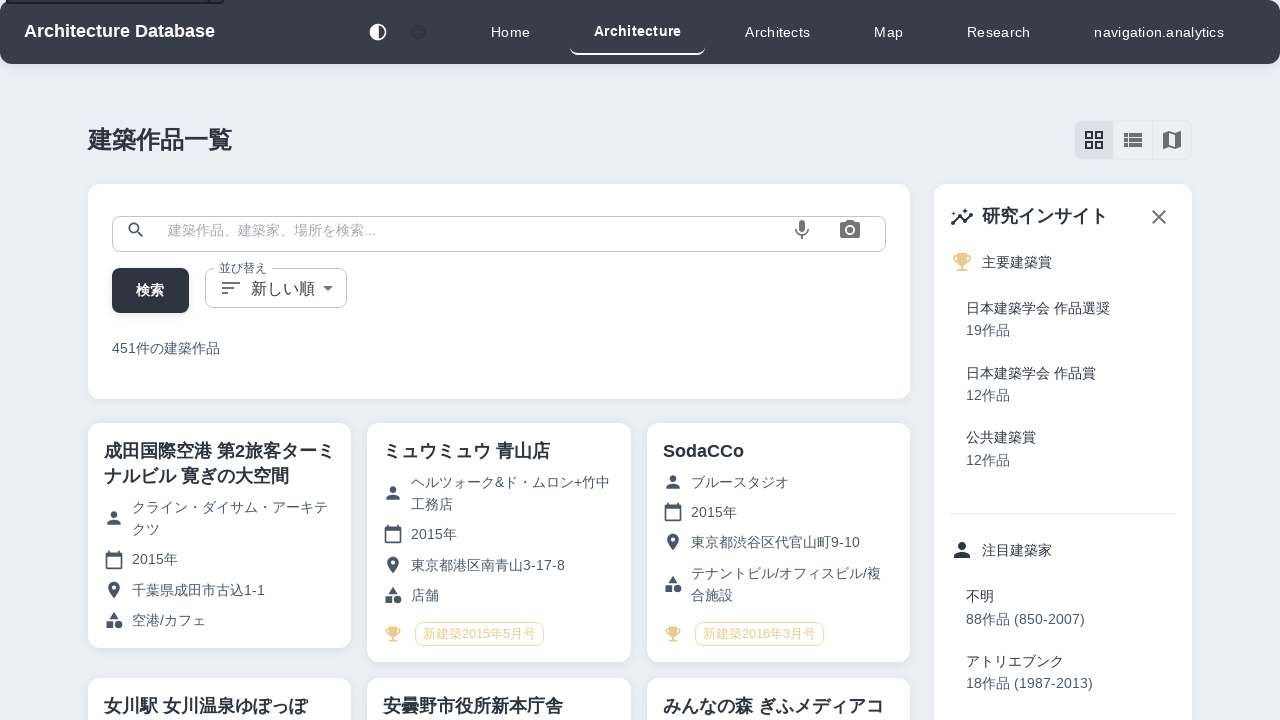

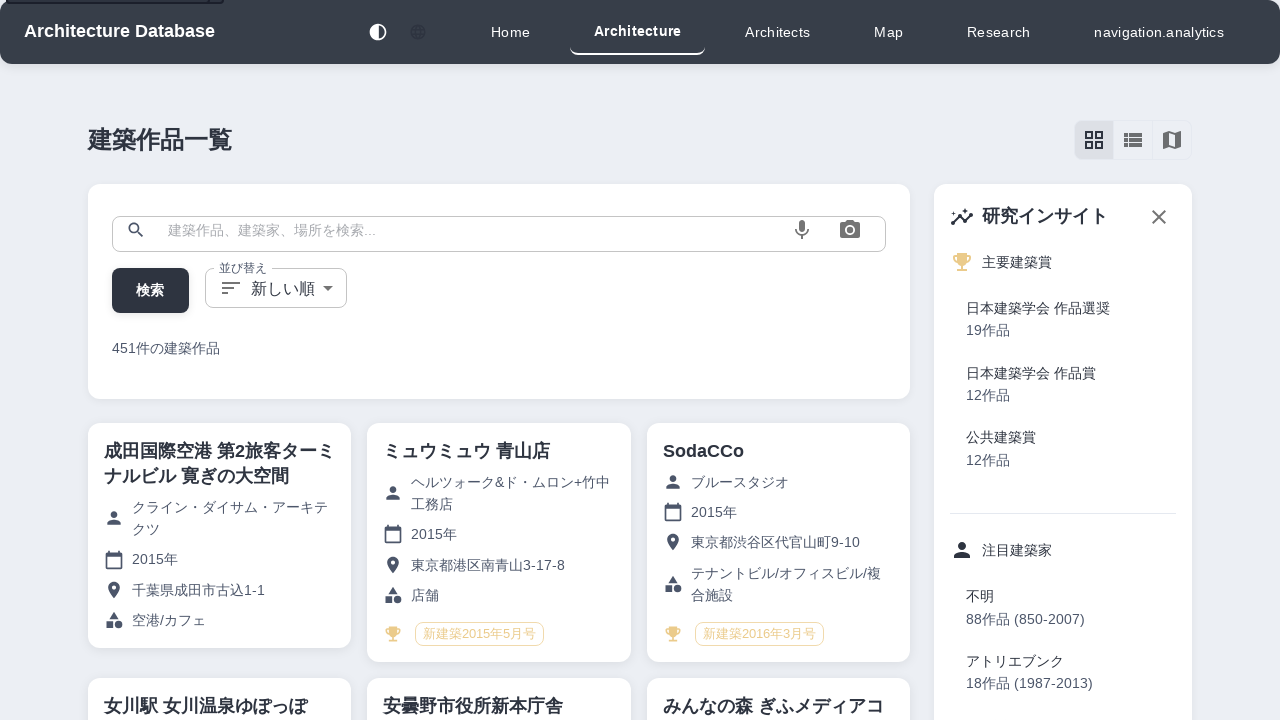